Tests a percentage calculator by entering values, clicking calculate, and verifying the result

Starting URL: https://percentagecalculator.net/

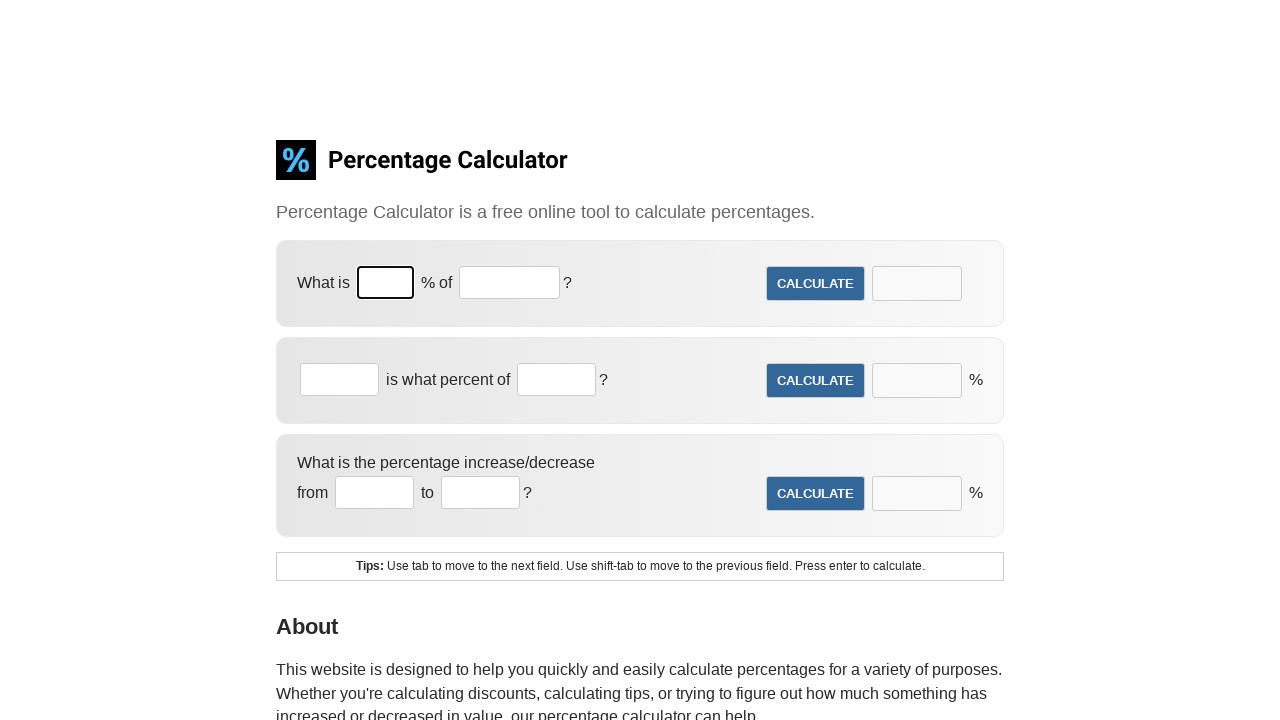

Entered first value (50) into the percentage calculator on //*[@id="f1"]/fieldset[1]/input
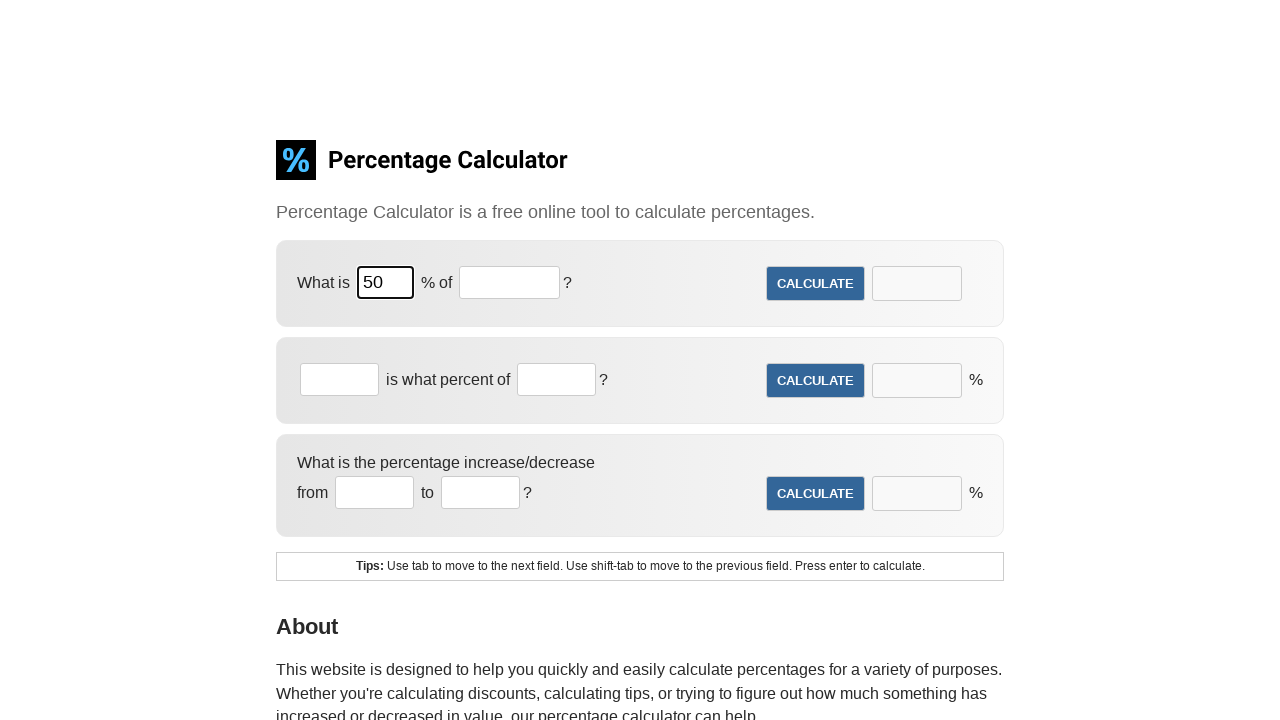

Entered second value (40) into the percentage calculator on //*[@id="f1"]/fieldset[1]/nobr/input
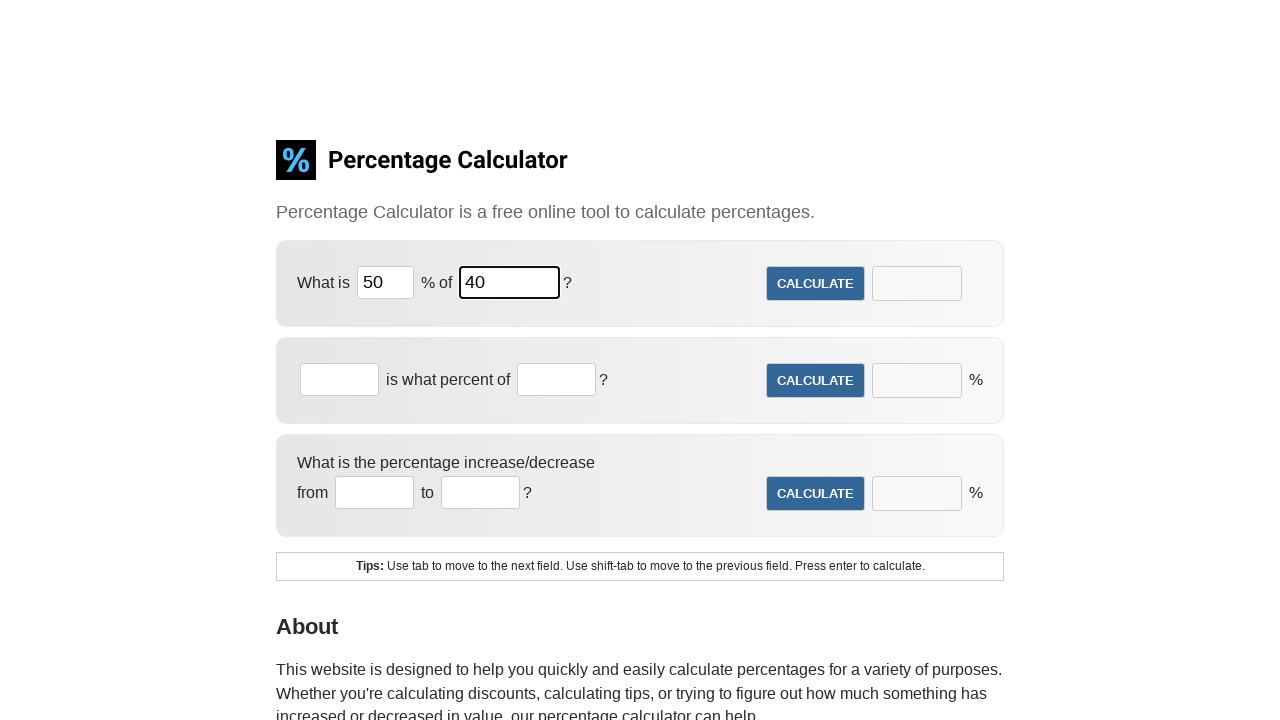

Clicked calculate button at (816, 284) on xpath=//*[@id="f1"]/fieldset[2]/input[1]
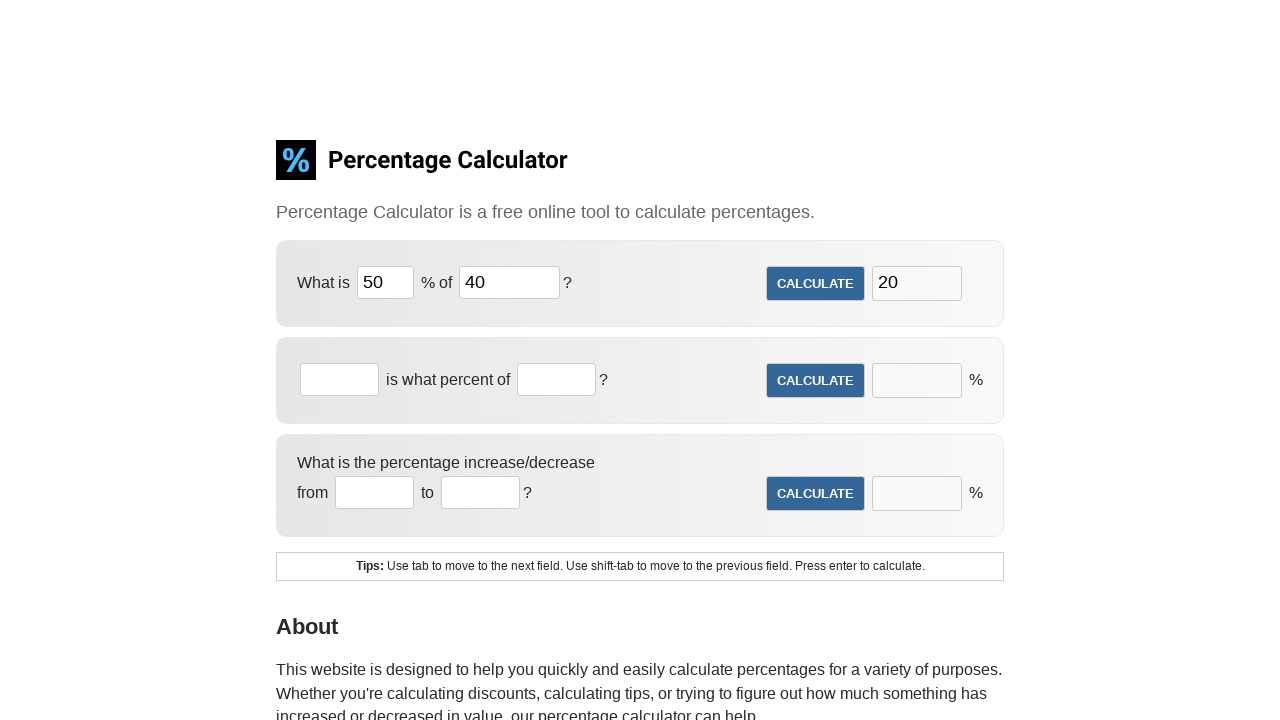

Waited 500ms for calculation to complete
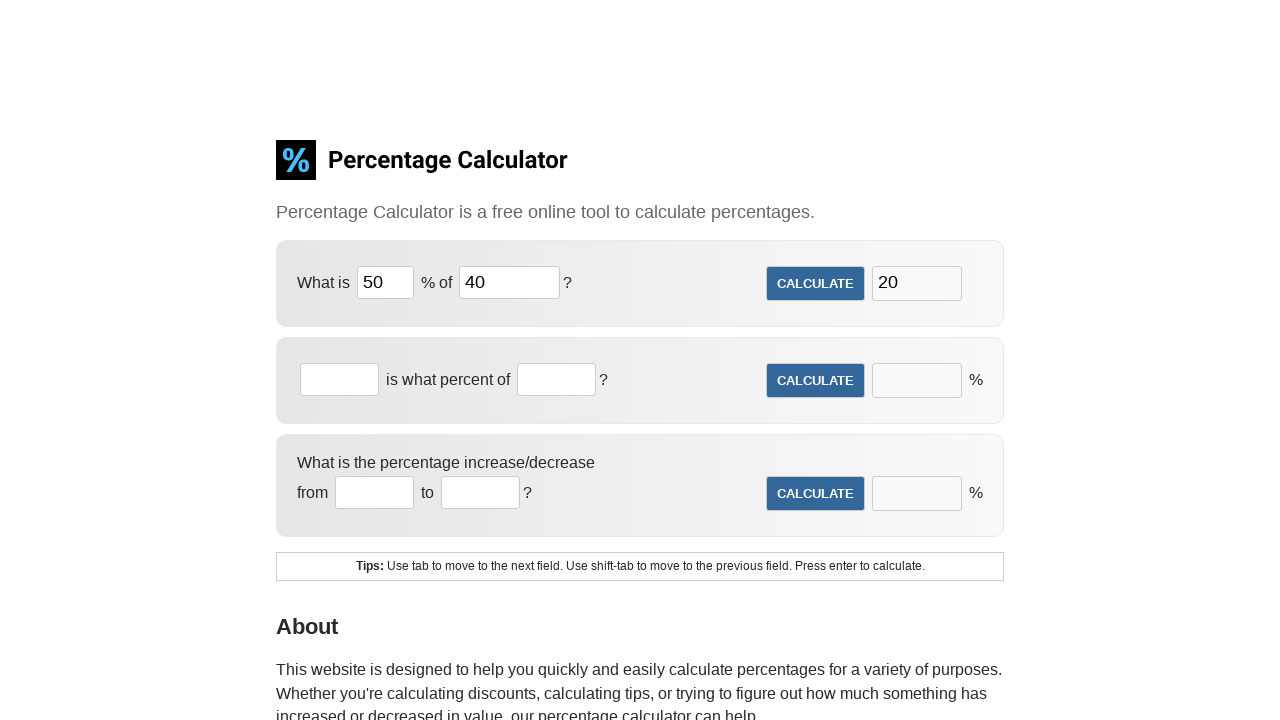

Retrieved result value from calculator
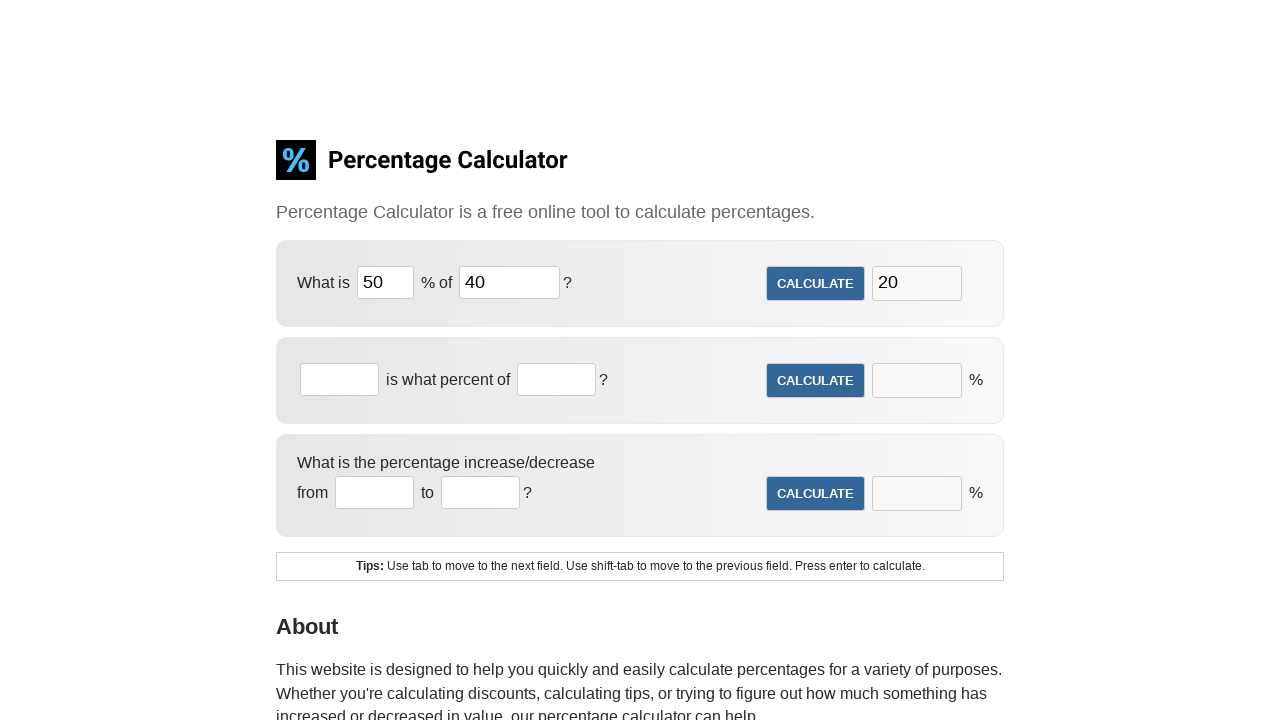

Verified result value is 20 as expected
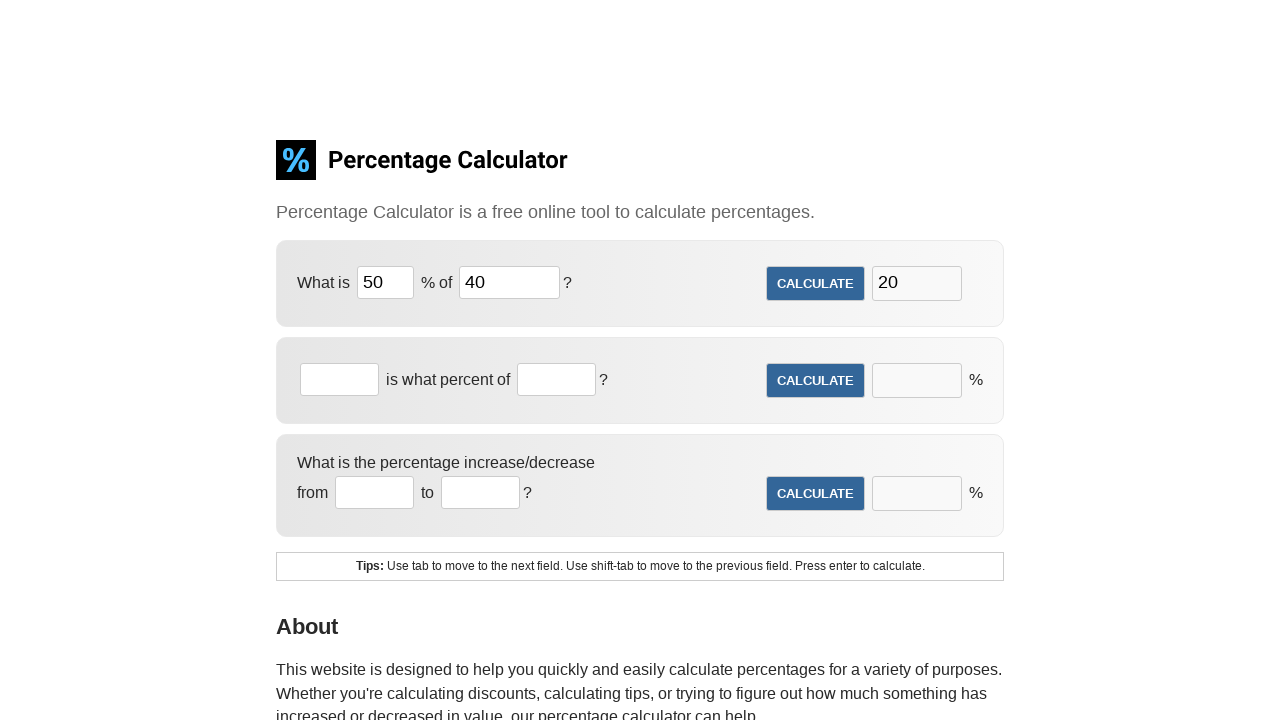

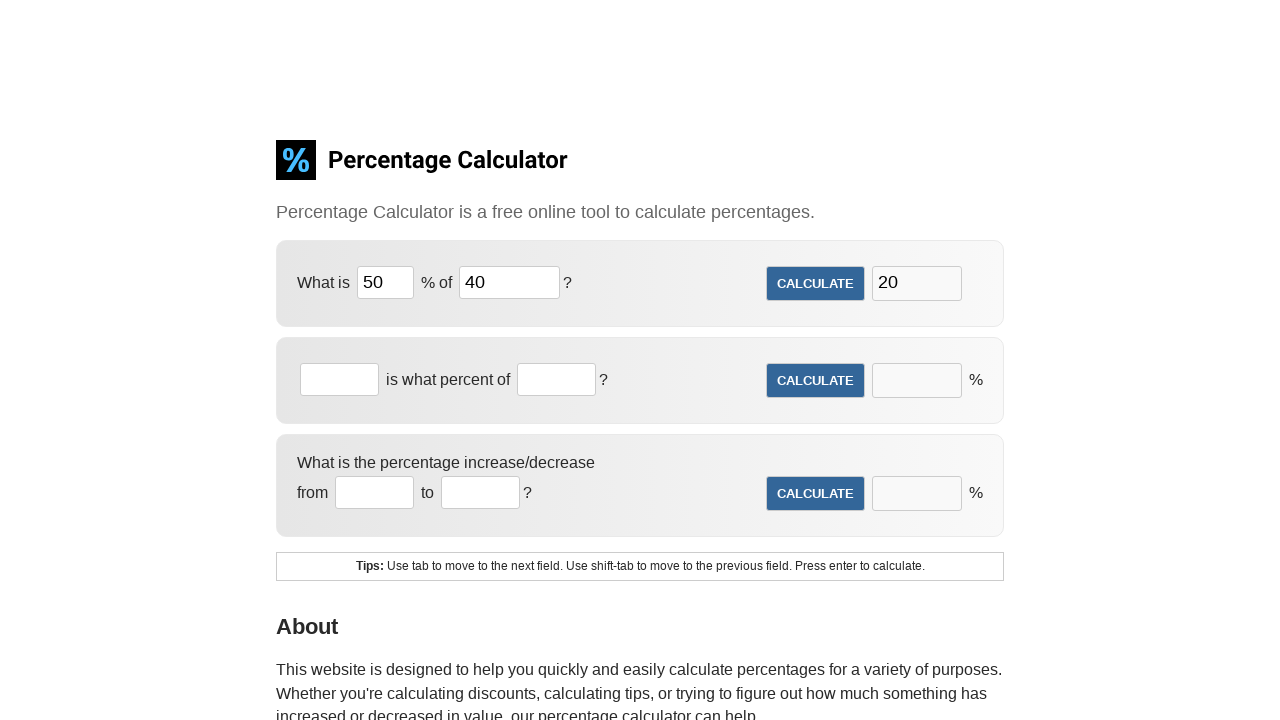